Tests handling of text input fields by filling name, email, phone, and textarea fields using different approaches

Starting URL: https://testautomationpractice.blogspot.com/

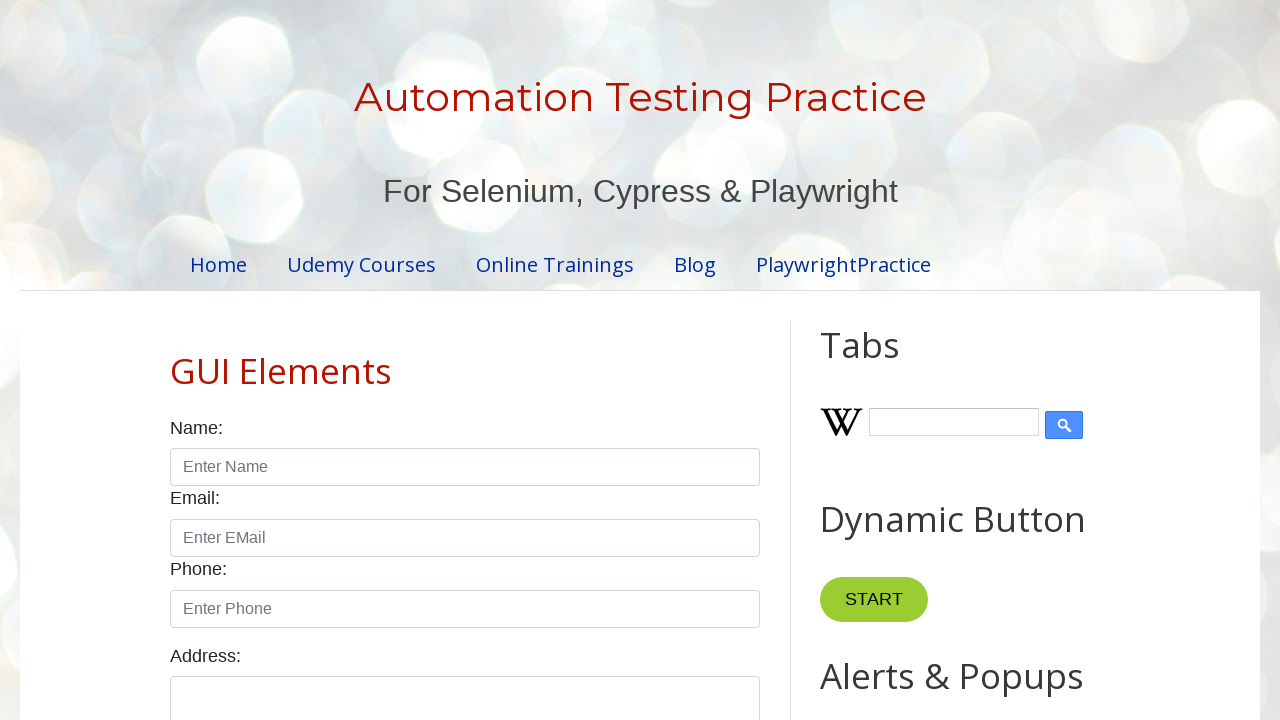

Filled name field with 'Sachin' on [id="name"]
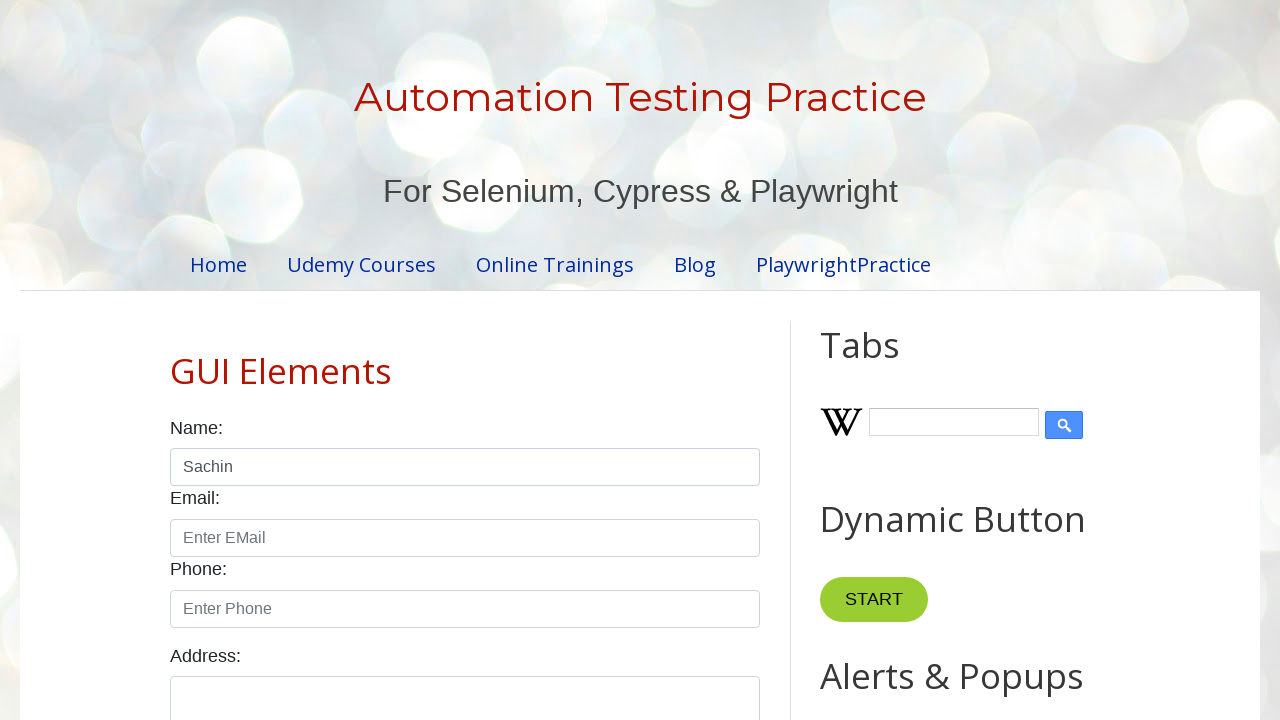

Filled email field with 's@ch.in' on [id="email"]
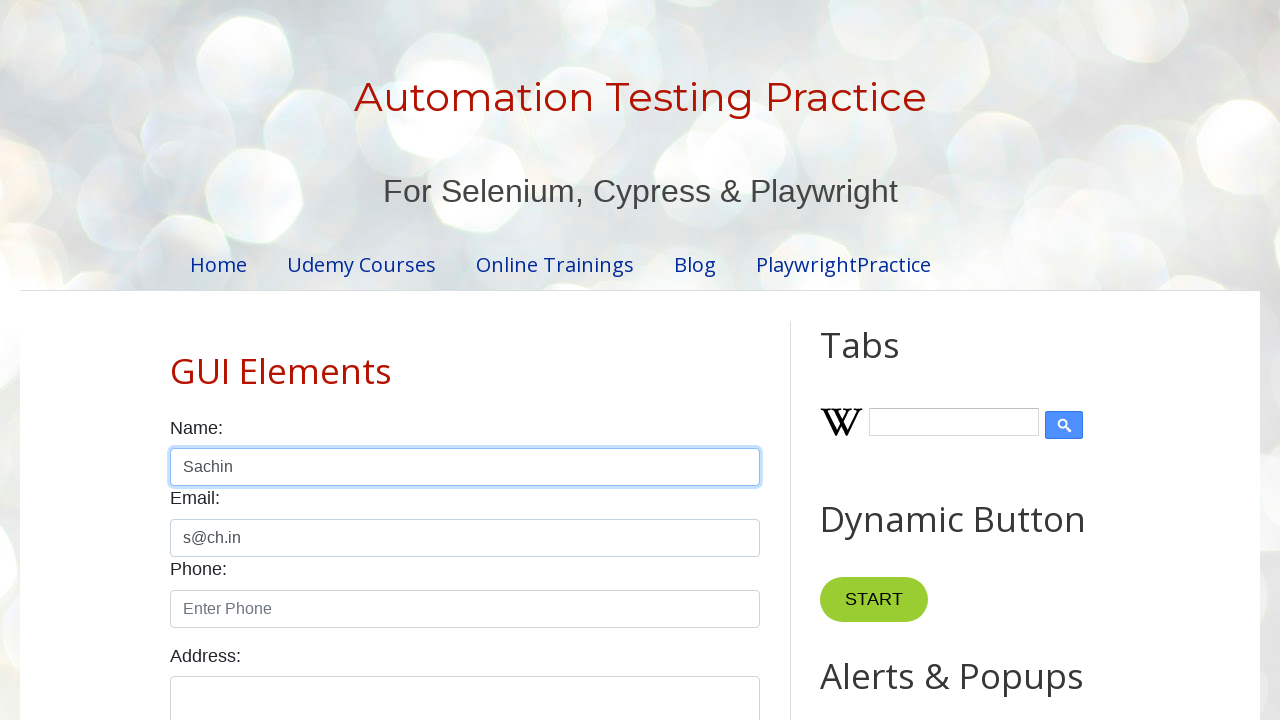

Typed phone number '1234567890' in phone field on [id="phone"]
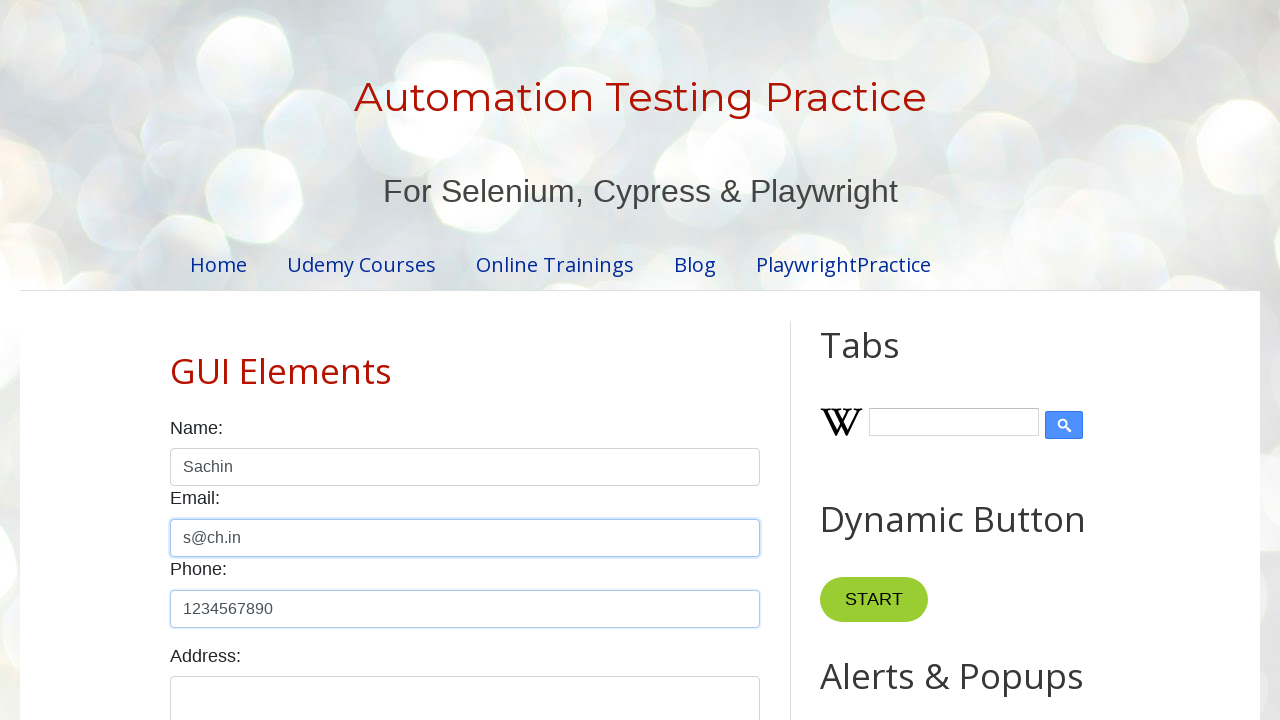

Typed address 'Sachin kn, Chikkamagaluru (D)' in textarea field on [id="textarea"]
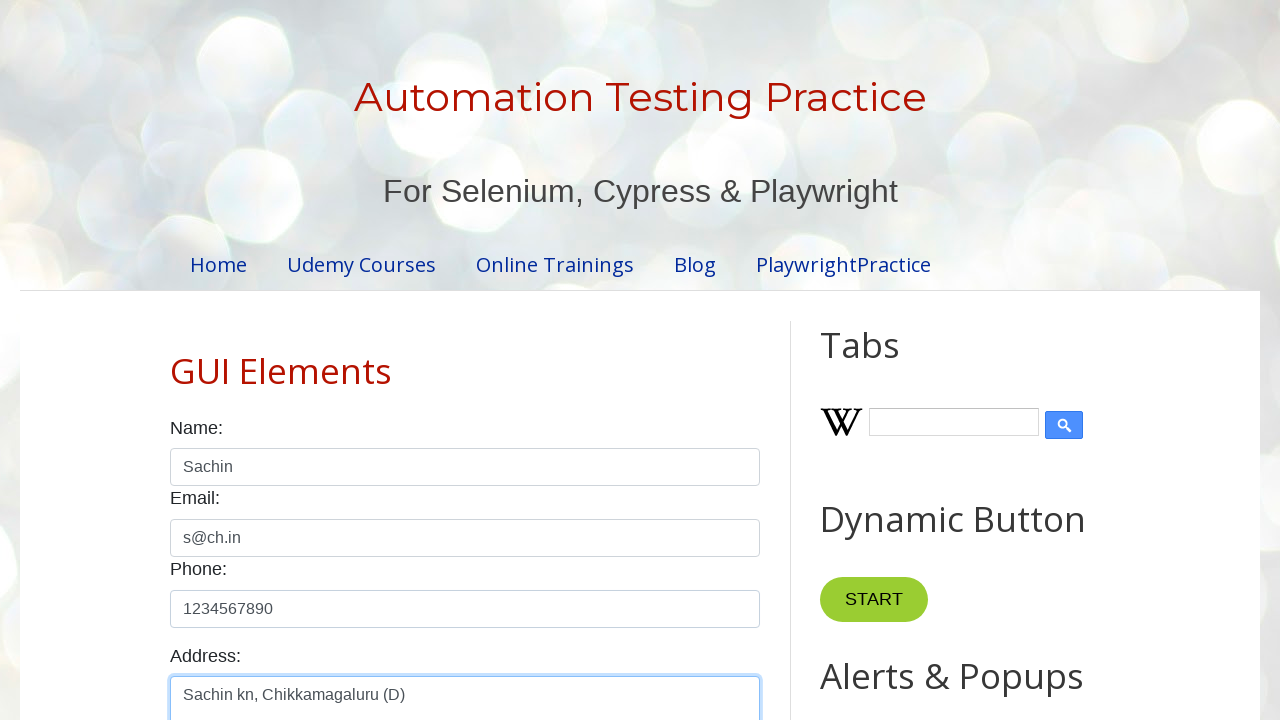

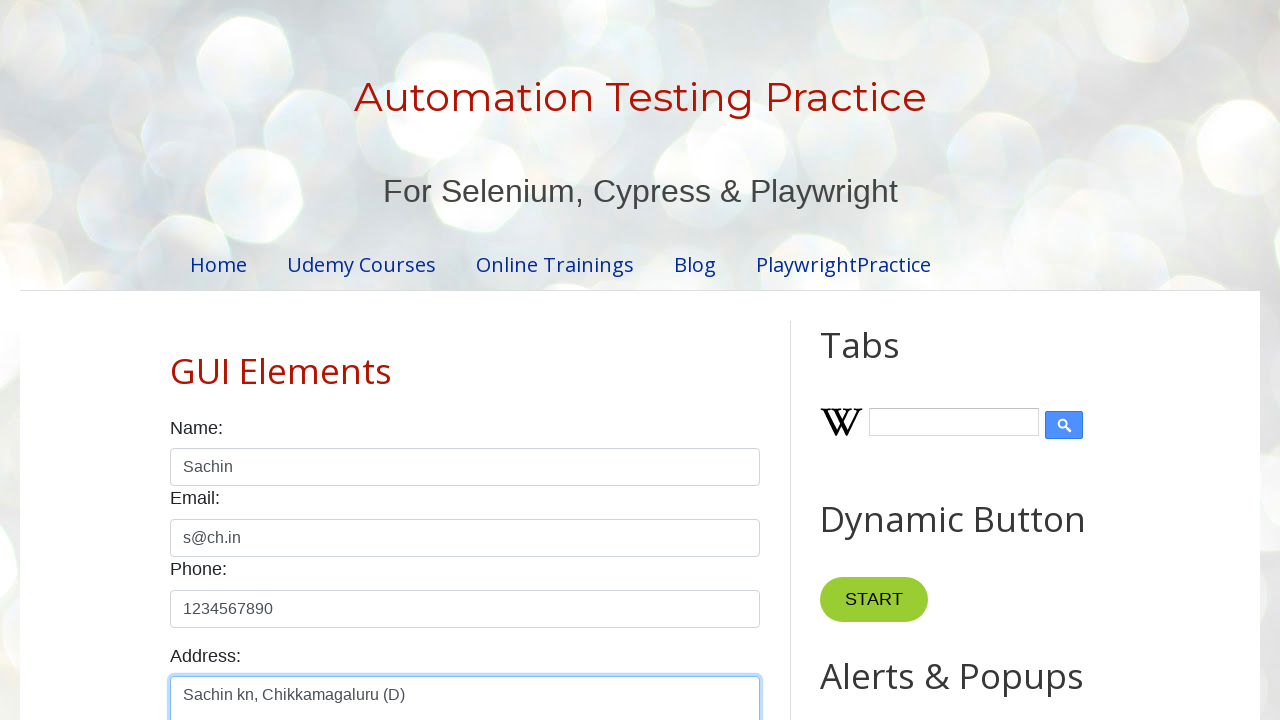